Tests Ajio.com search and filter functionality by searching for "bags", applying Gender (Men) and Category (Fashion Bags) filters, and verifying that filtered products are displayed.

Starting URL: https://www.ajio.com/

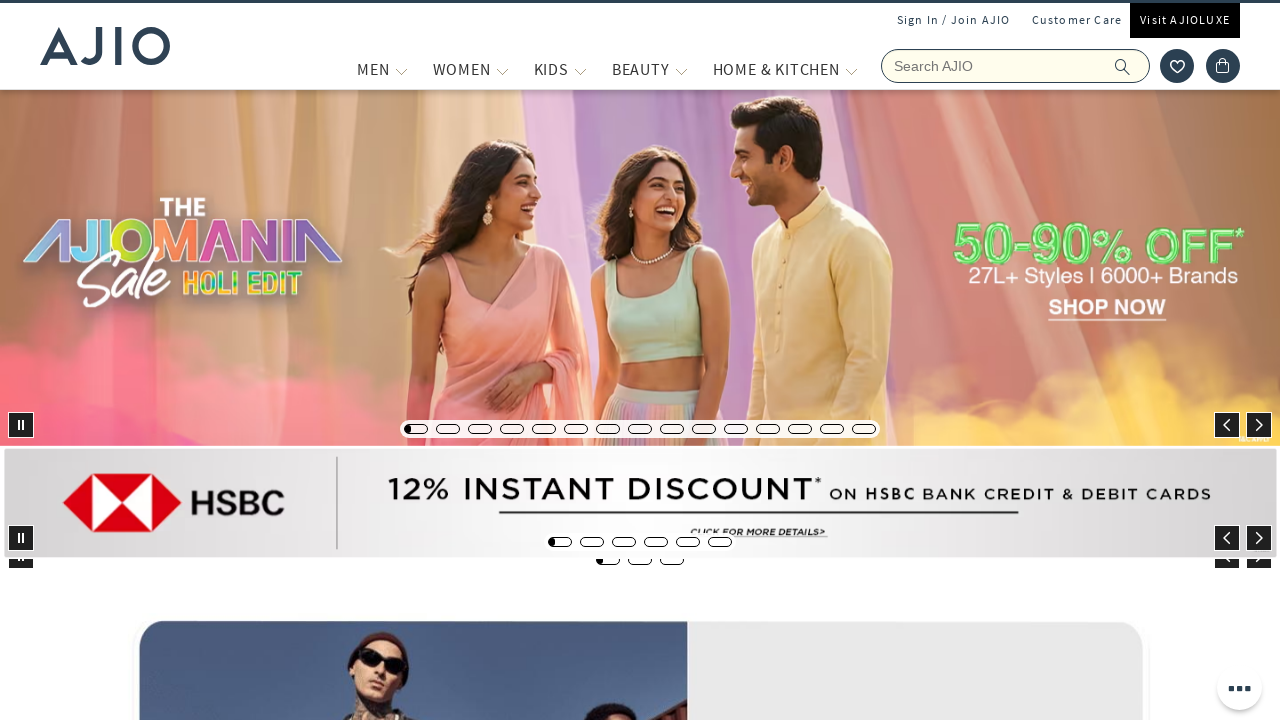

Filled search field with 'bags' on input[name='searchVal']
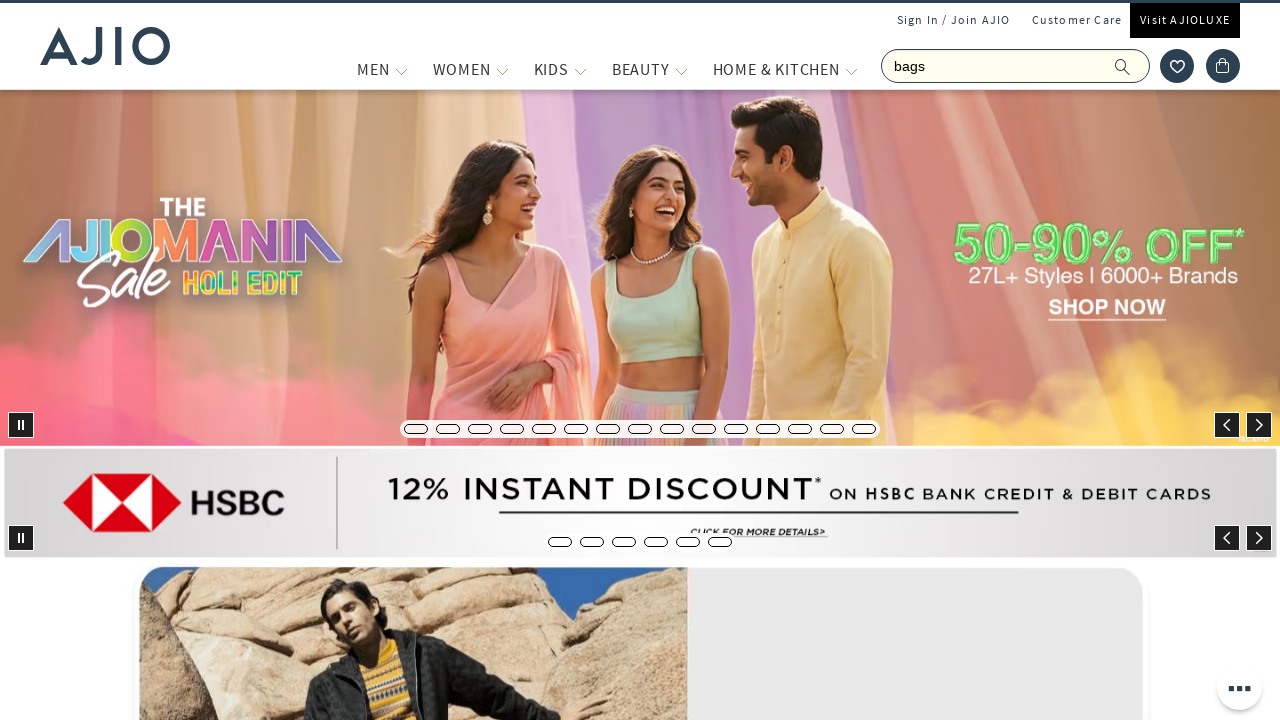

Pressed Enter to search for bags on input[name='searchVal']
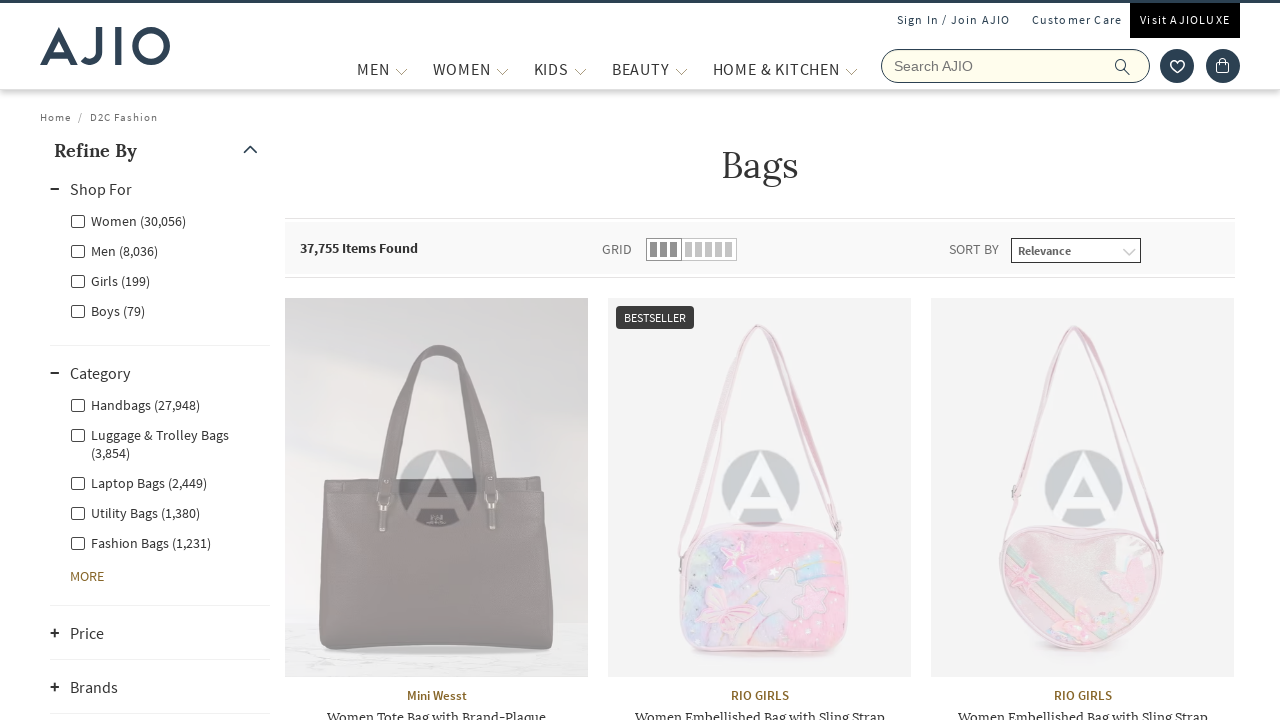

Waited for search results to load
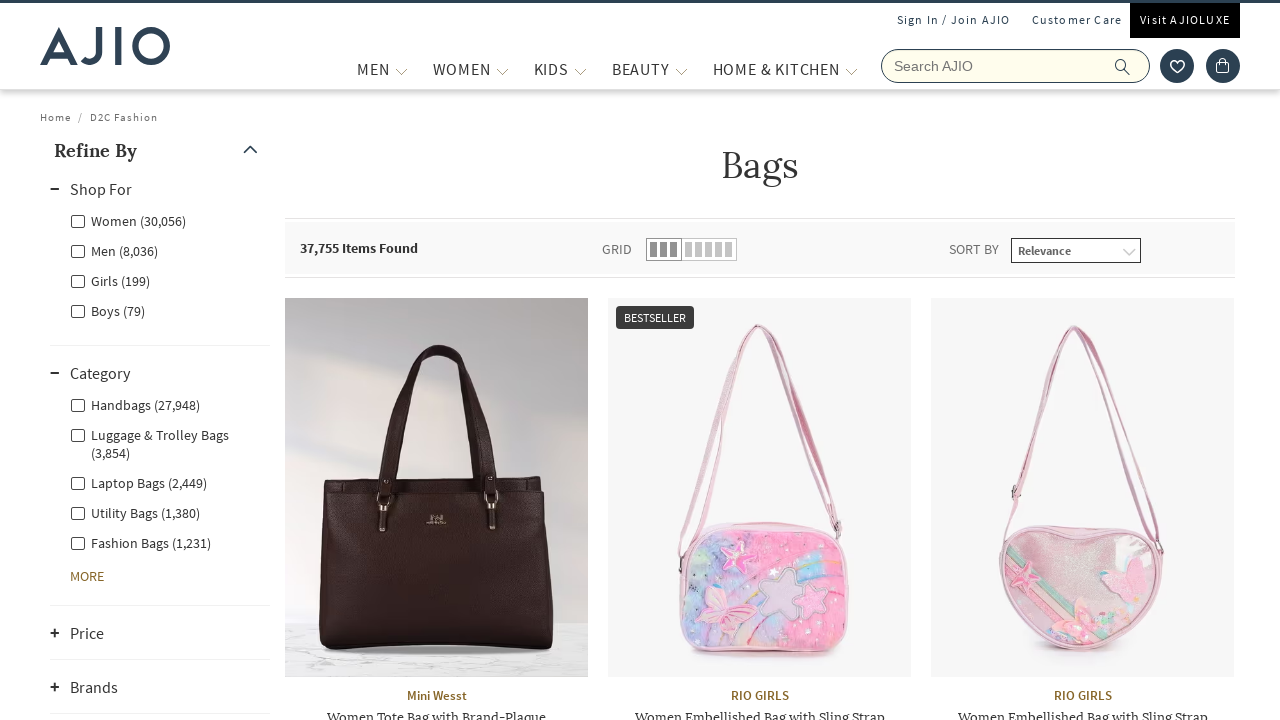

Clicked Gender filter for 'Men' at (114, 250) on label[for='Men']
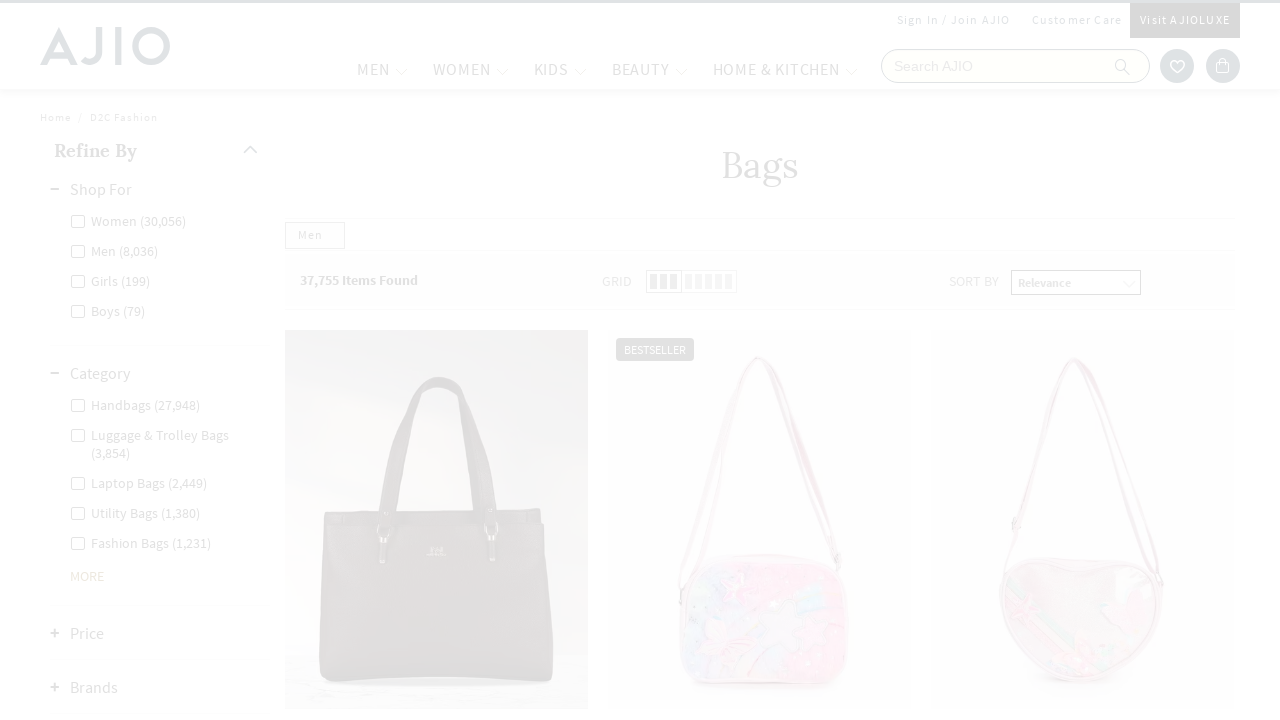

Waited for Gender filter to apply
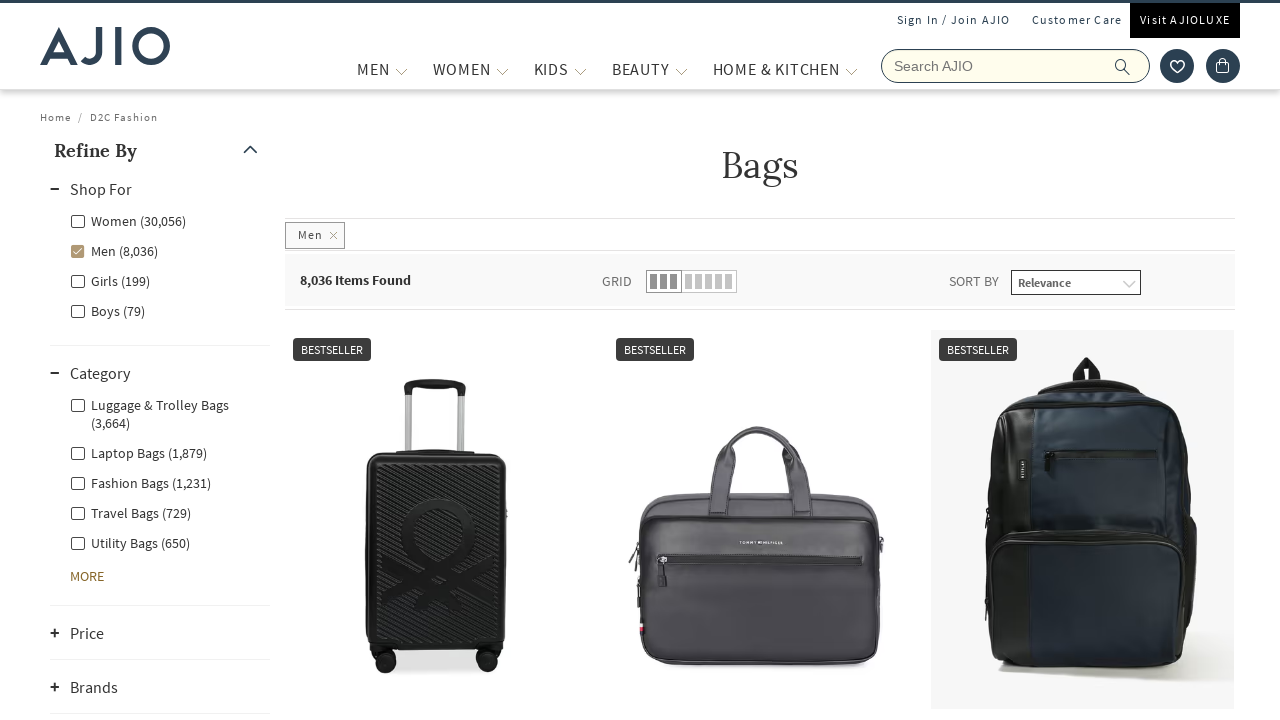

Clicked Category filter for 'Fashion Bags' at (140, 482) on label[for='Men - Fashion Bags']
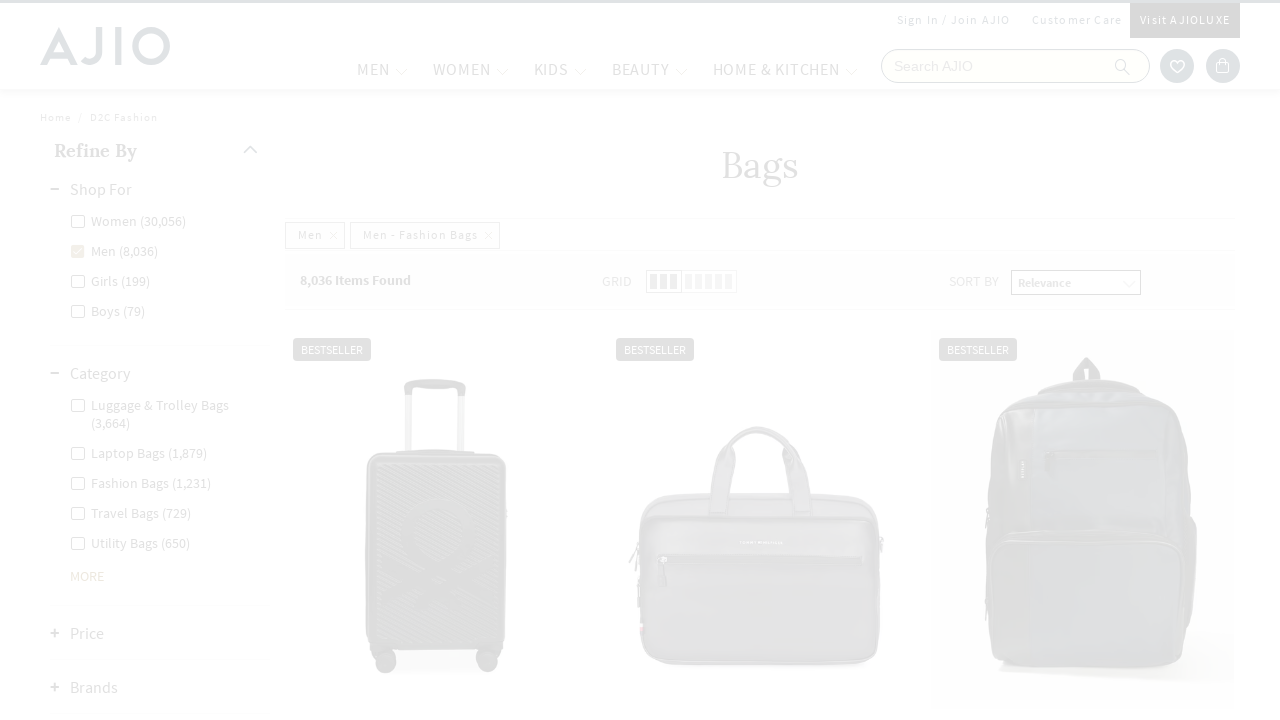

Waited for filtered results to load (product count visible)
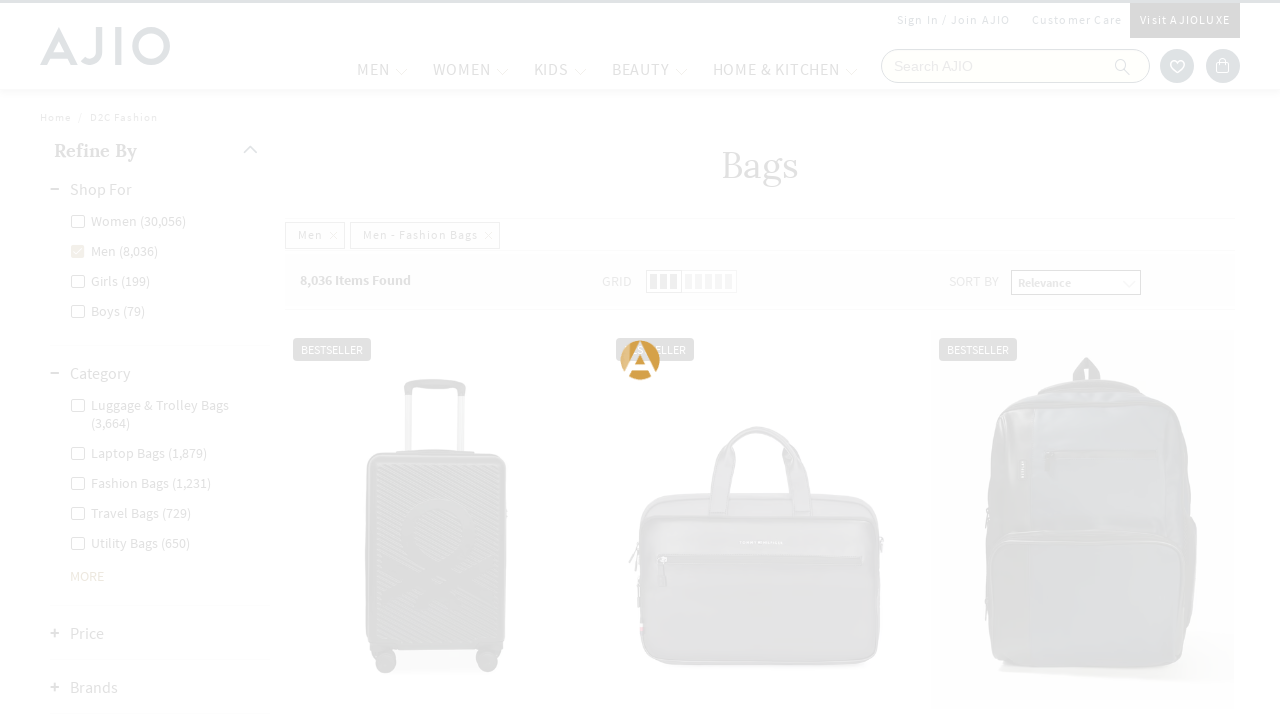

Verified product brand information is visible
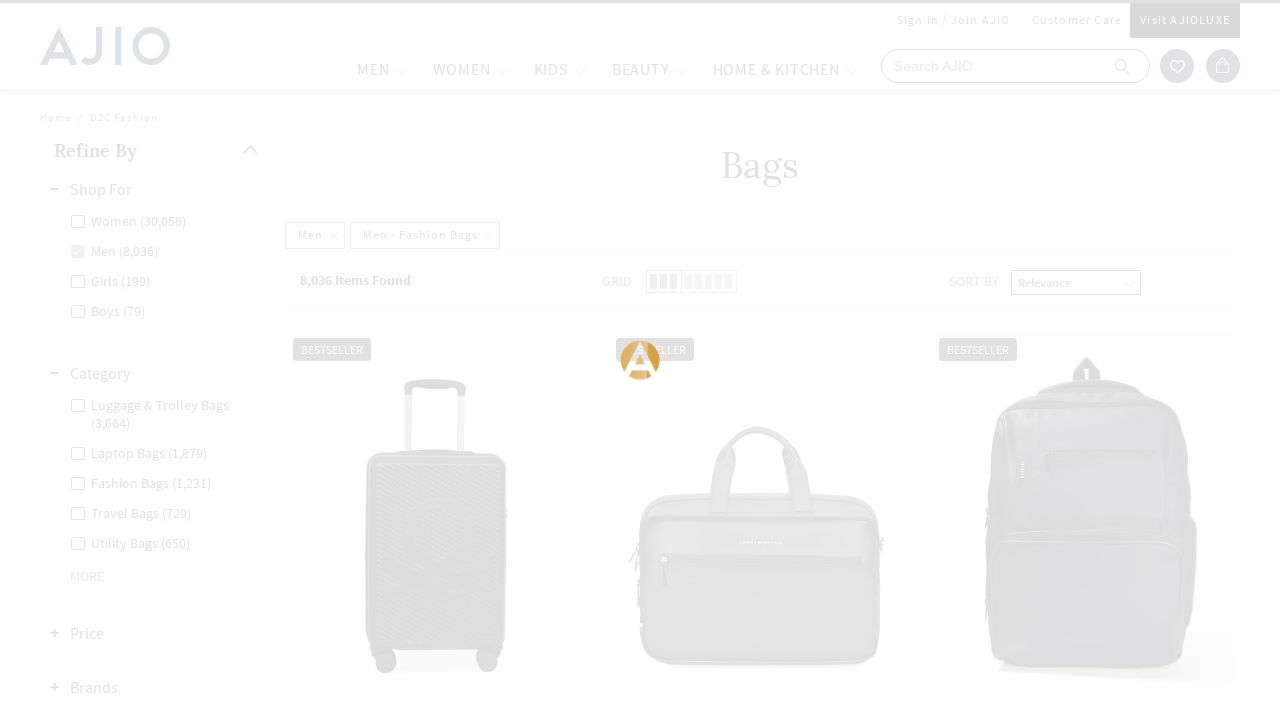

Verified product name information is visible
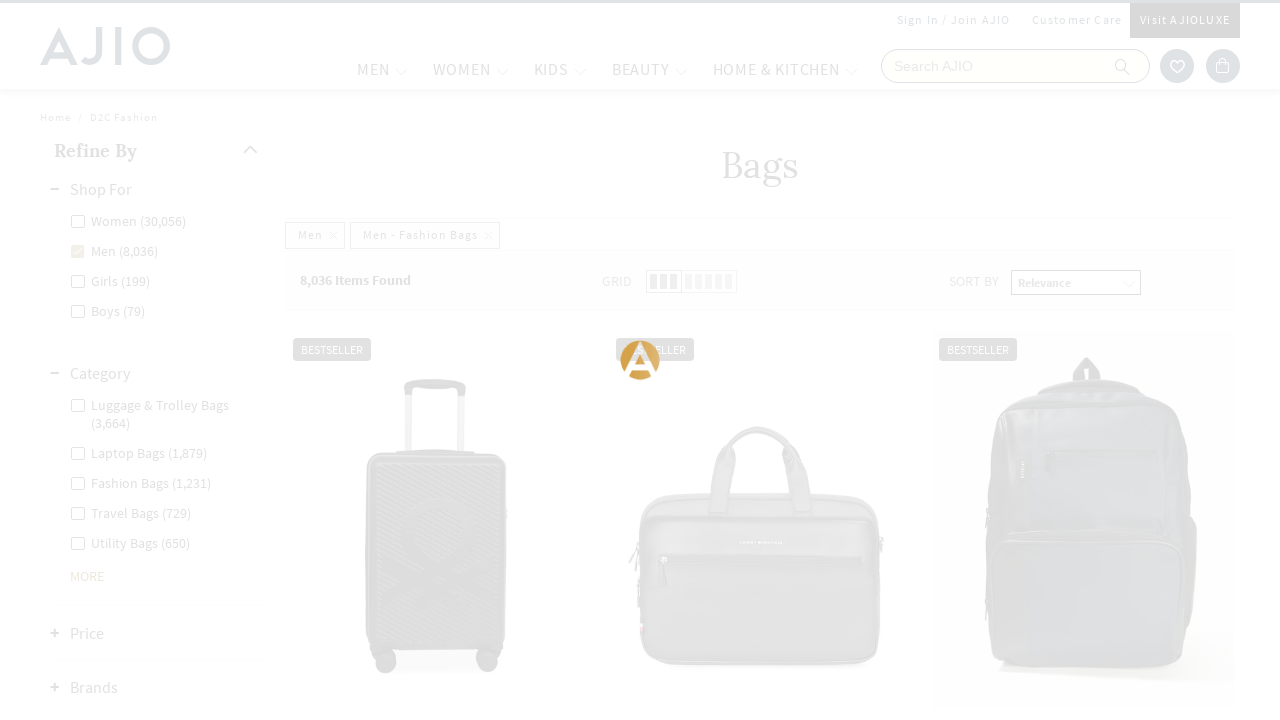

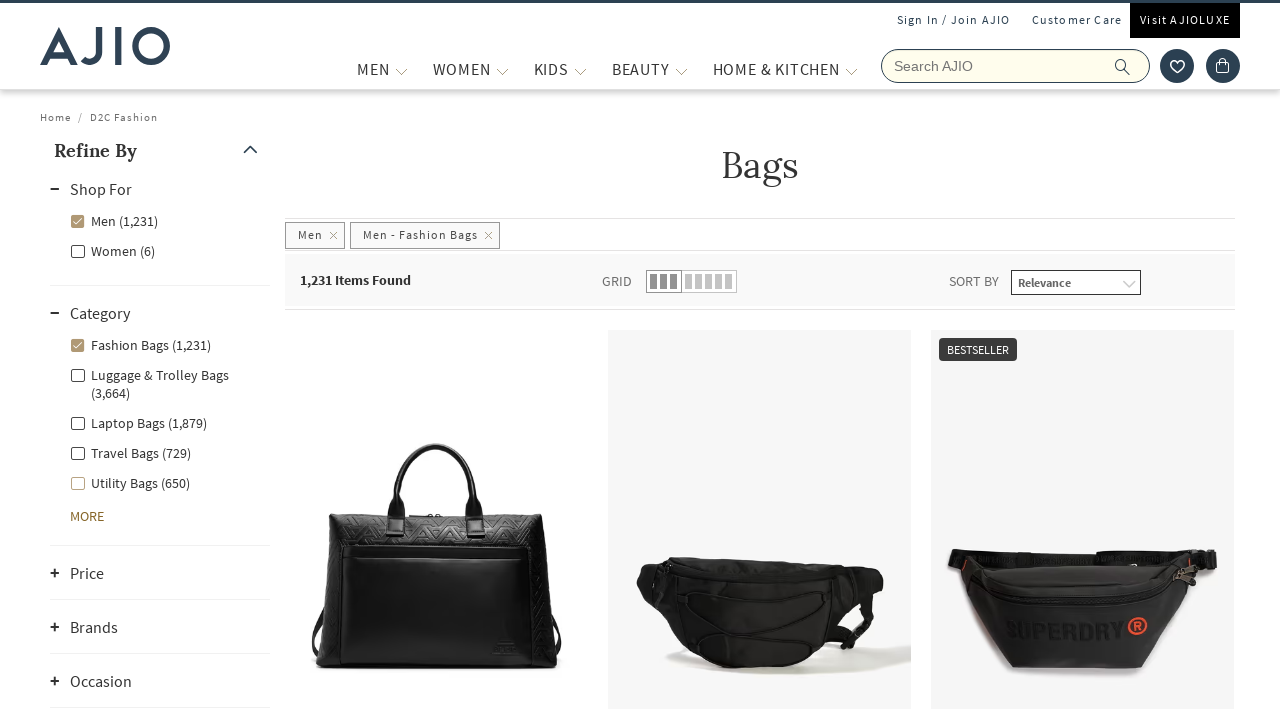